Tests a web form by entering text into a text field, clicking the submit button, and verifying the success message is displayed

Starting URL: https://www.selenium.dev/selenium/web/web-form.html

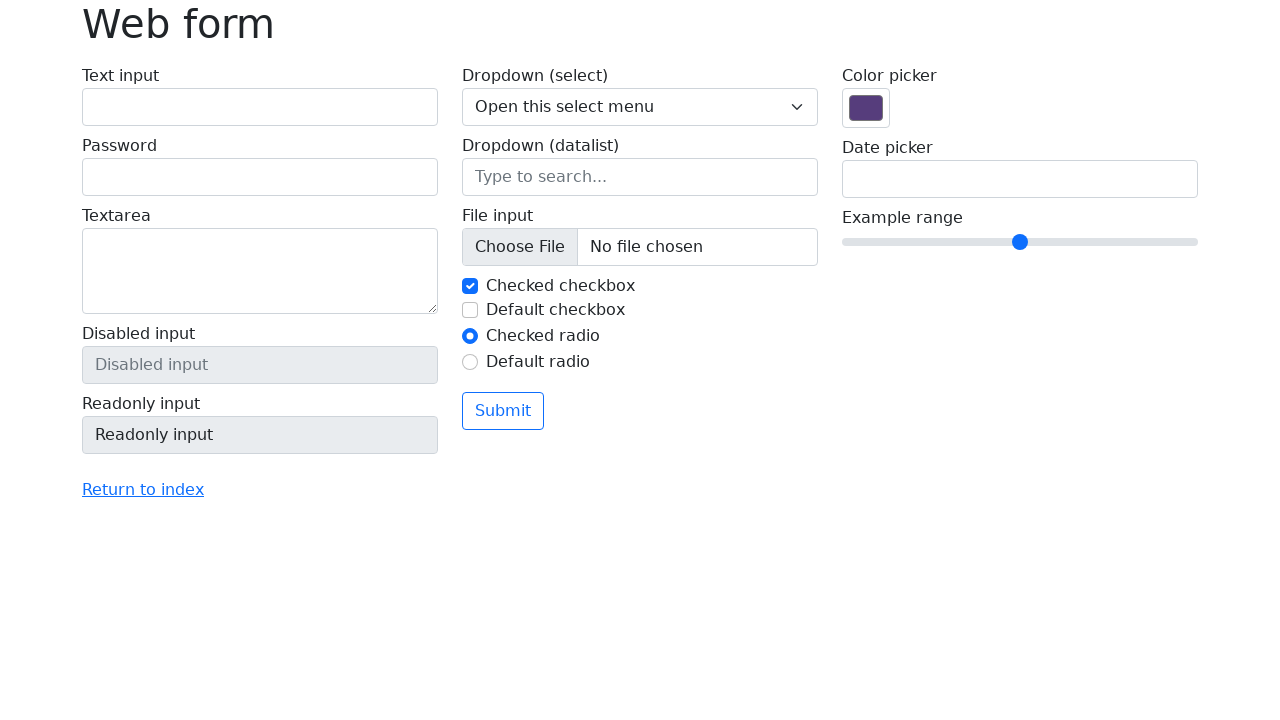

Filled text input field with 'Selenium' on input[name='my-text']
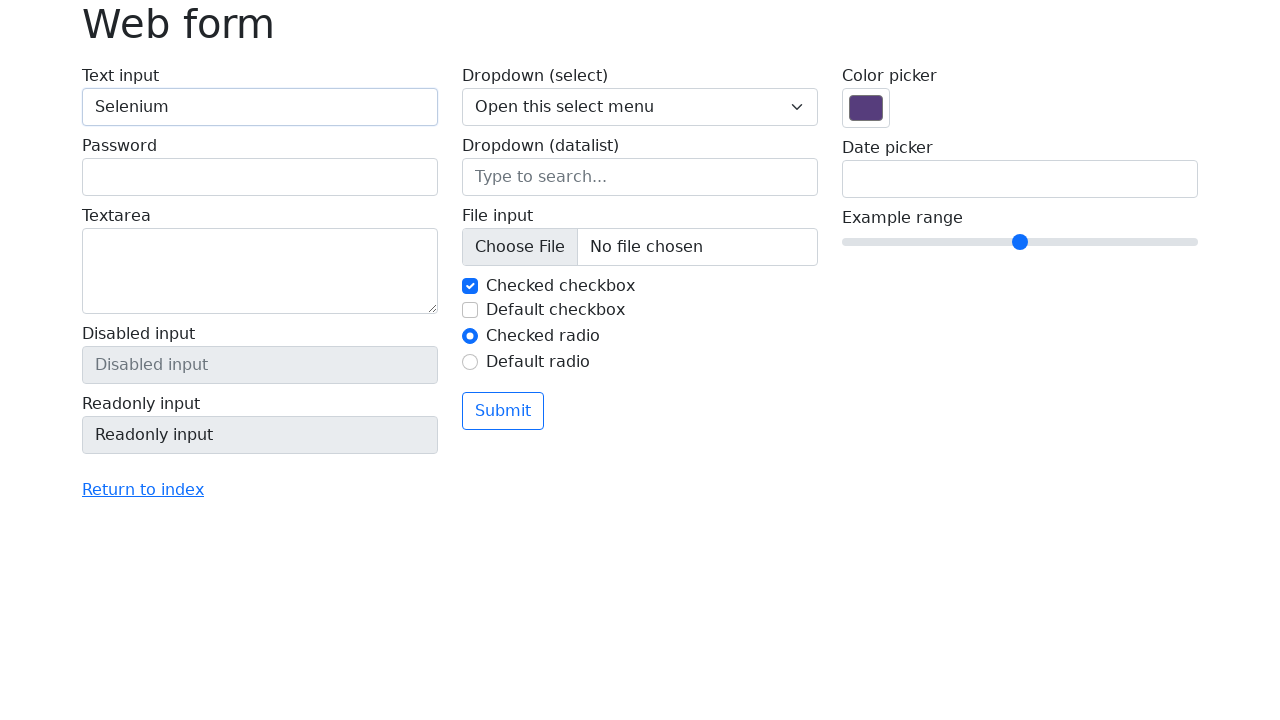

Clicked the submit button at (503, 411) on button
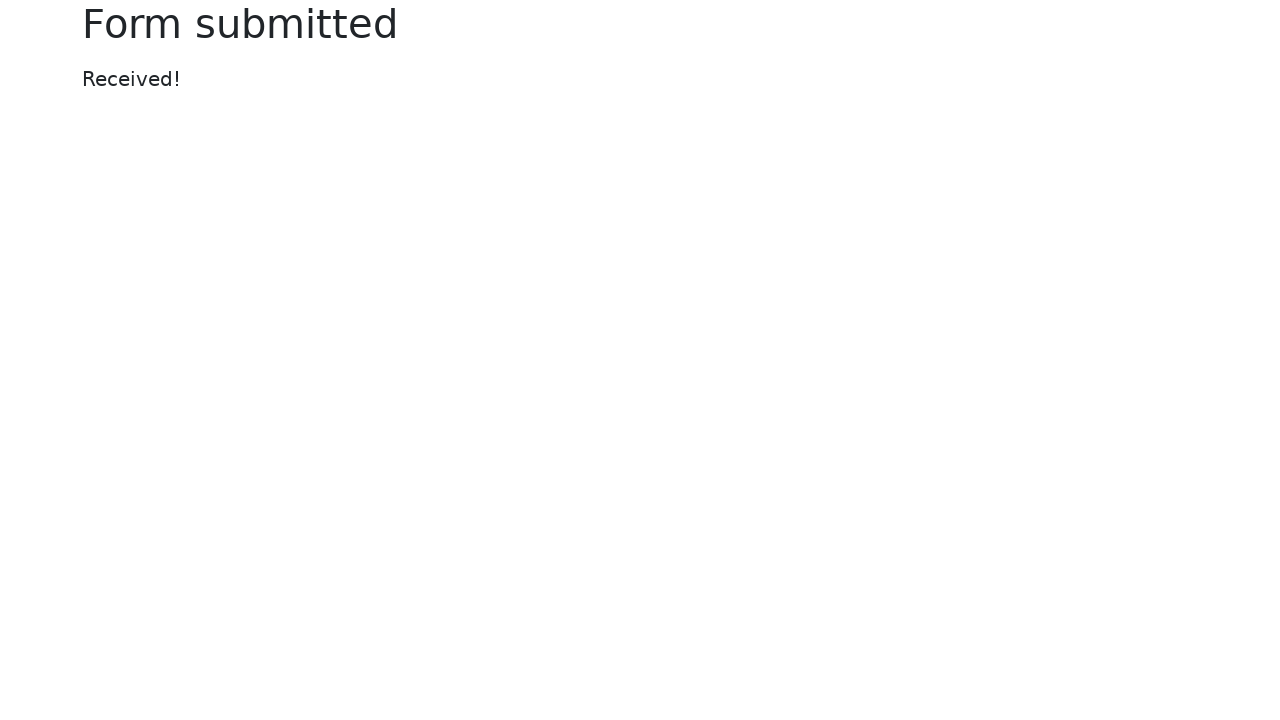

Success message displayed on the page
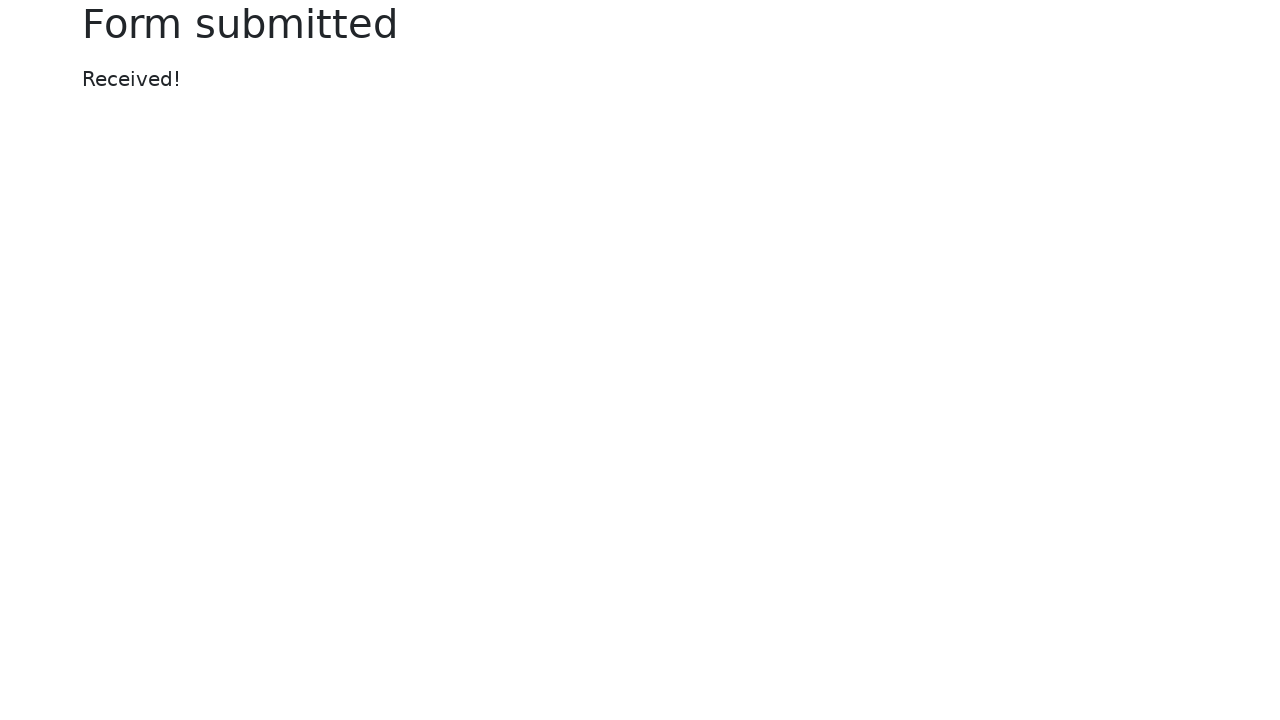

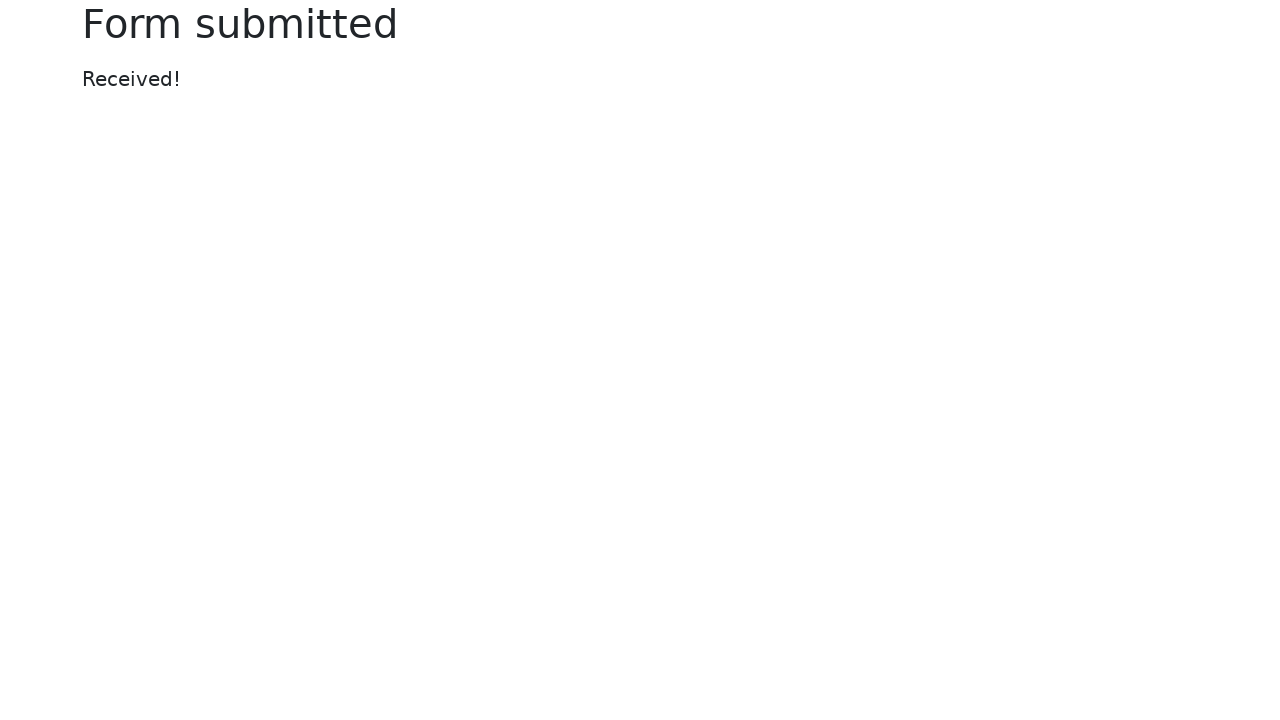